Navigates to department listing page, clicks on the first department, and interacts with multiple course elements on the page.

Starting URL: https://catalog.swarthmore.edu/content.php?catoid=7&navoid=194

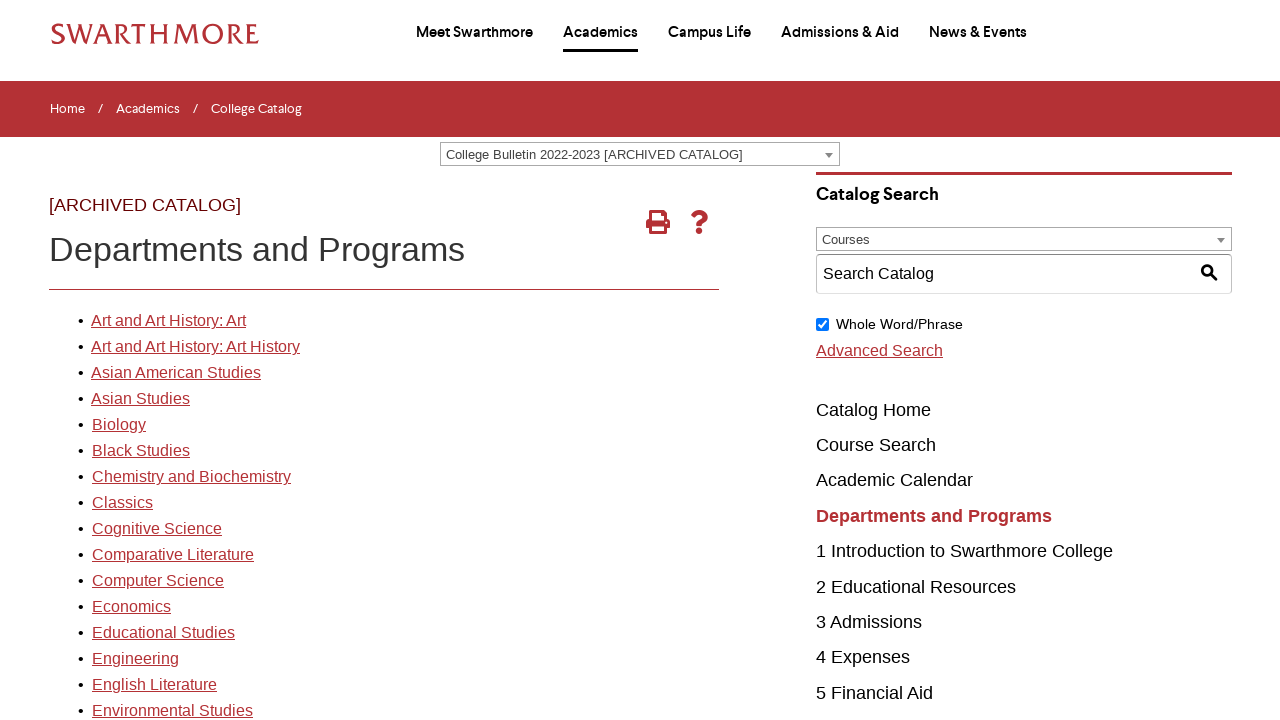

Clicked on the first department link at (168, 321) on xpath=//*[@id='gateway-page']/body/table/tbody/tr[3]/td[1]/table/tbody/tr[2]/td[
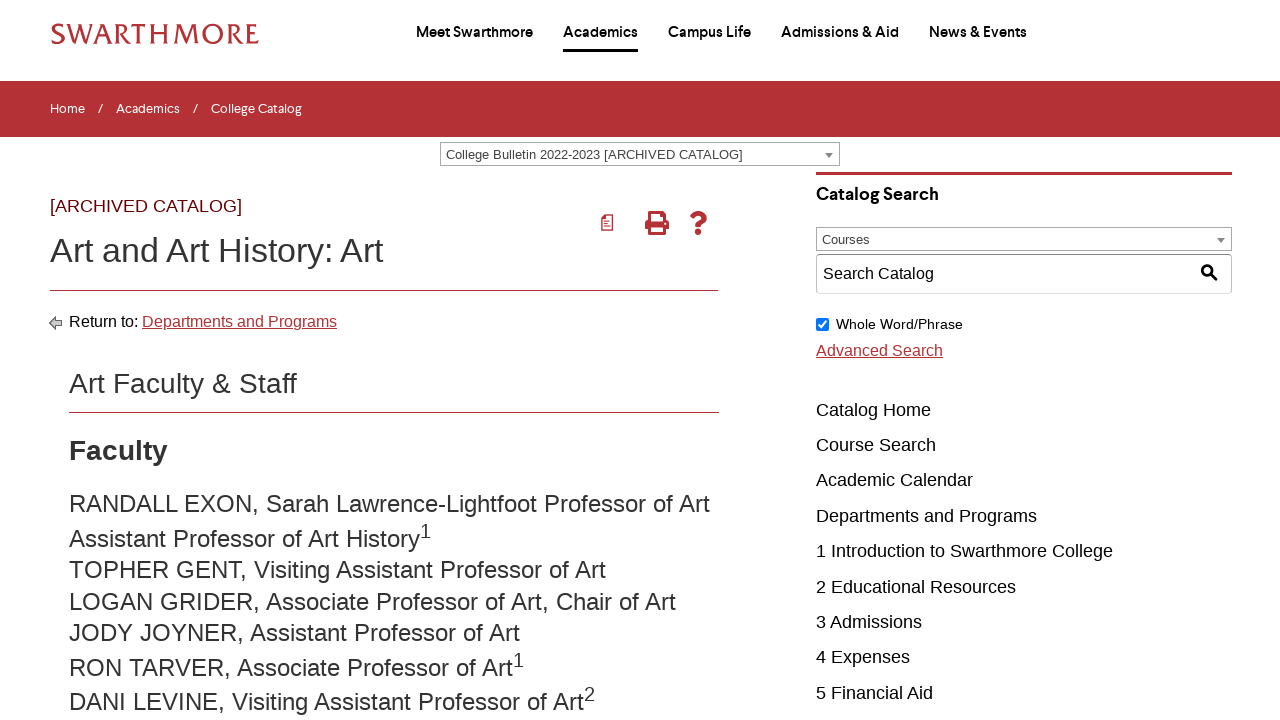

Course list loaded successfully
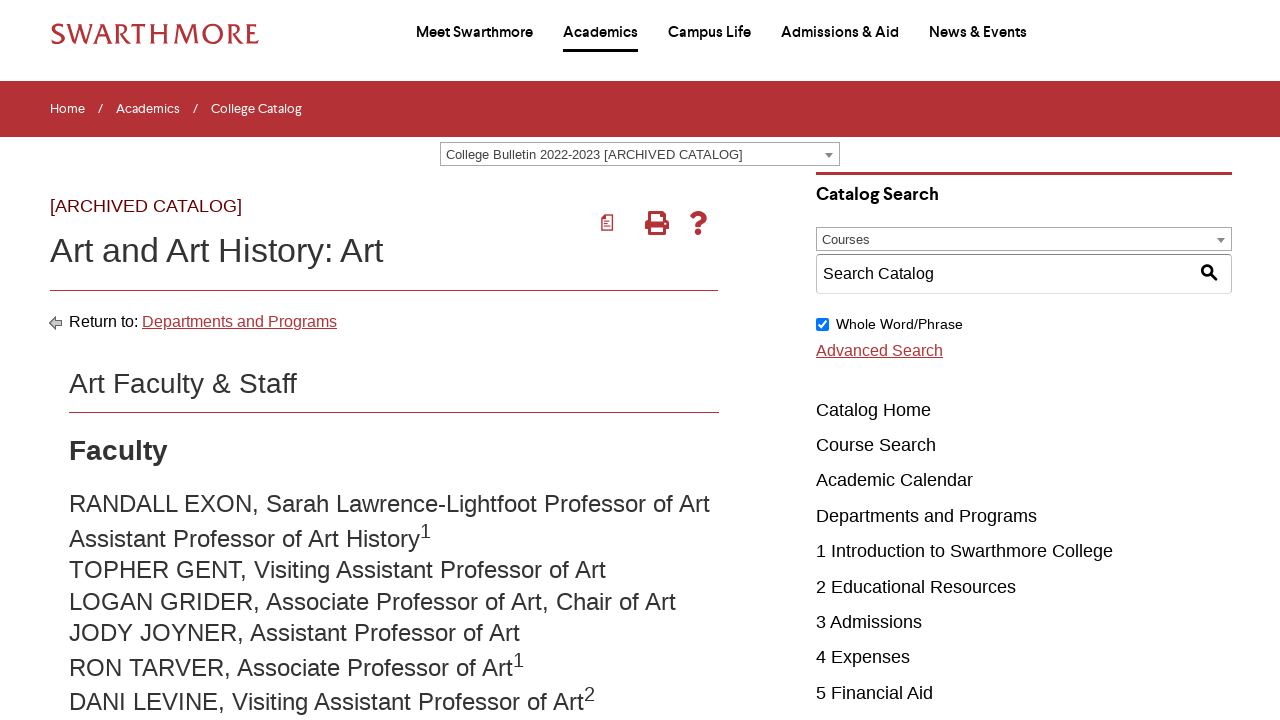

Located all course elements on the page
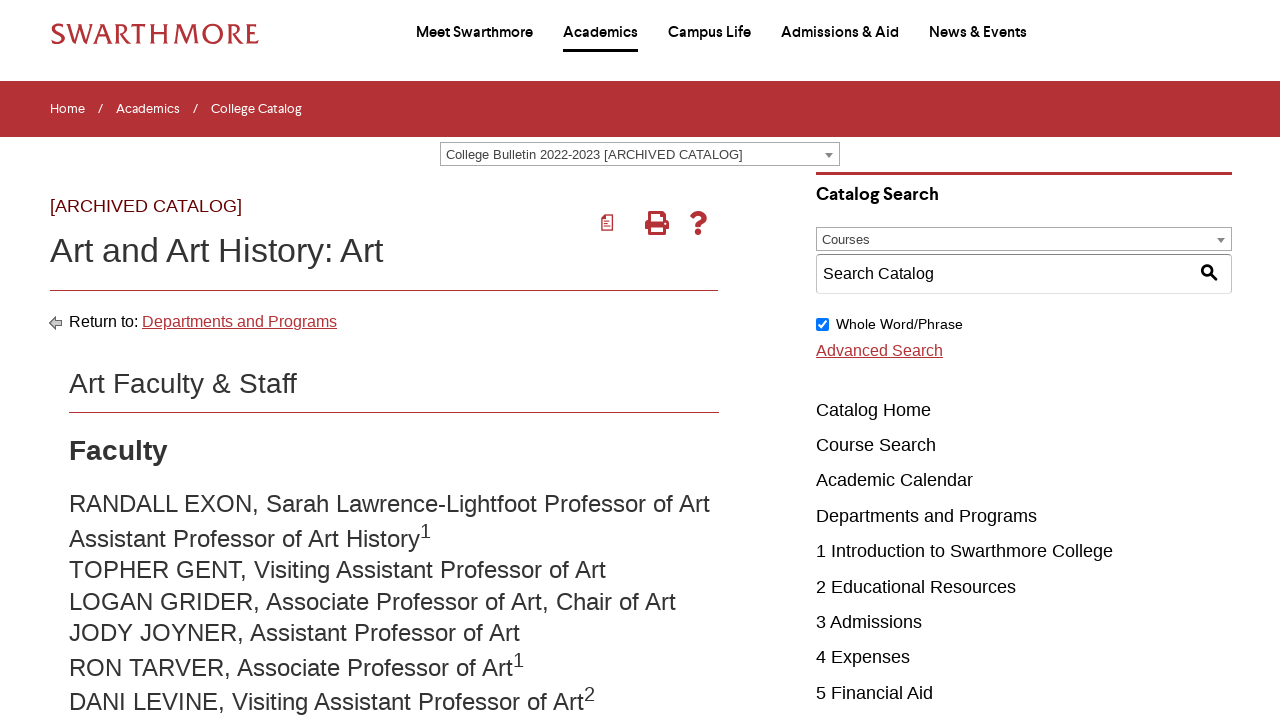

Found 22 course elements
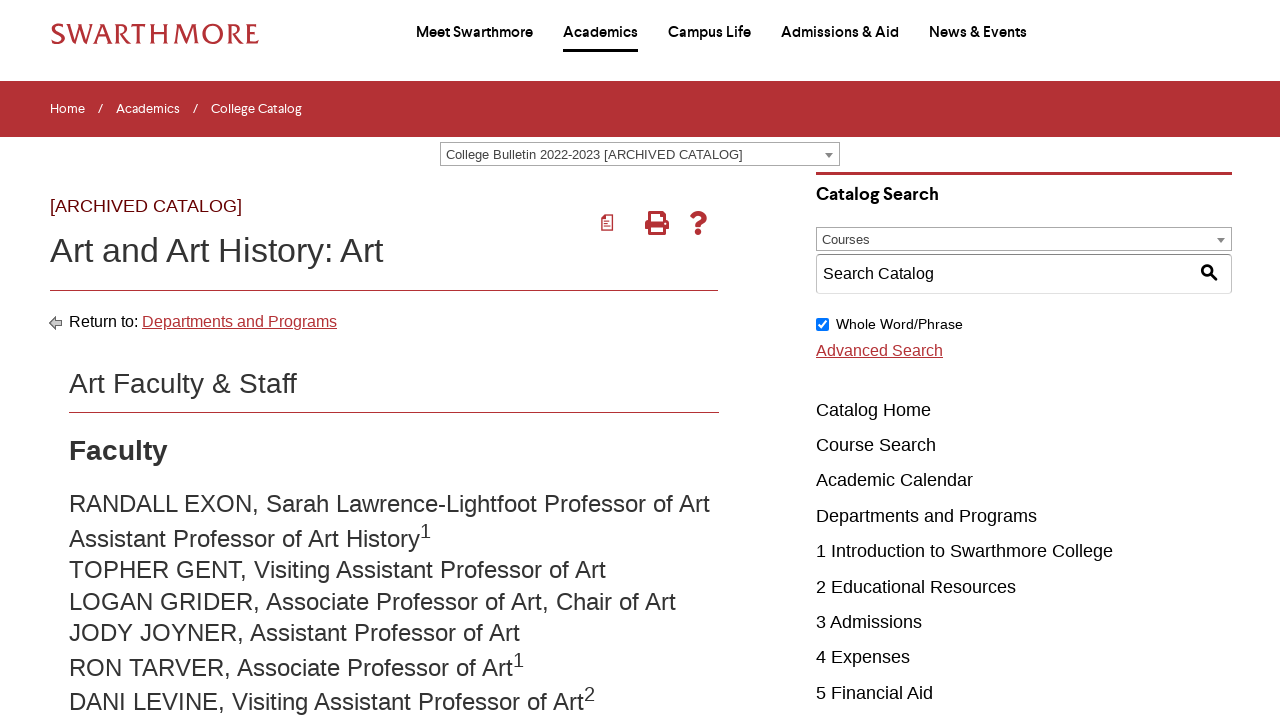

Clicked on course element 1 at (282, 361) on .acalog-course a >> nth=0
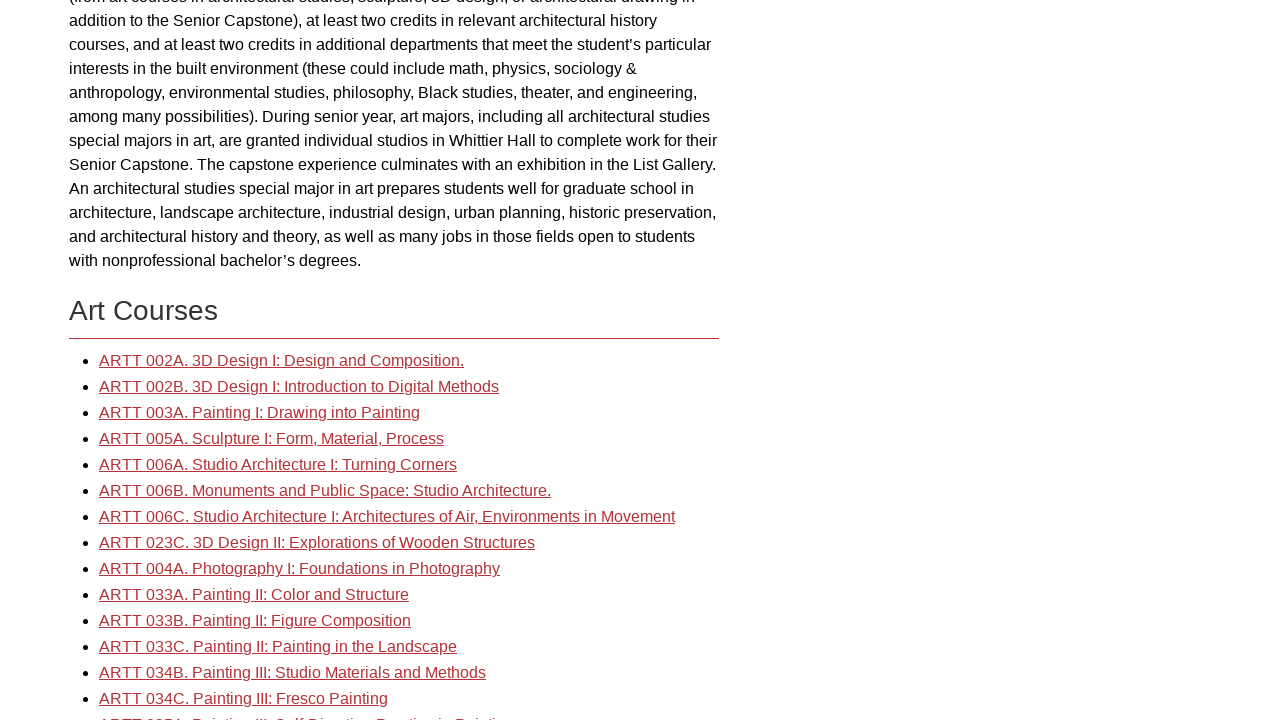

Waited 500ms before clicking next course
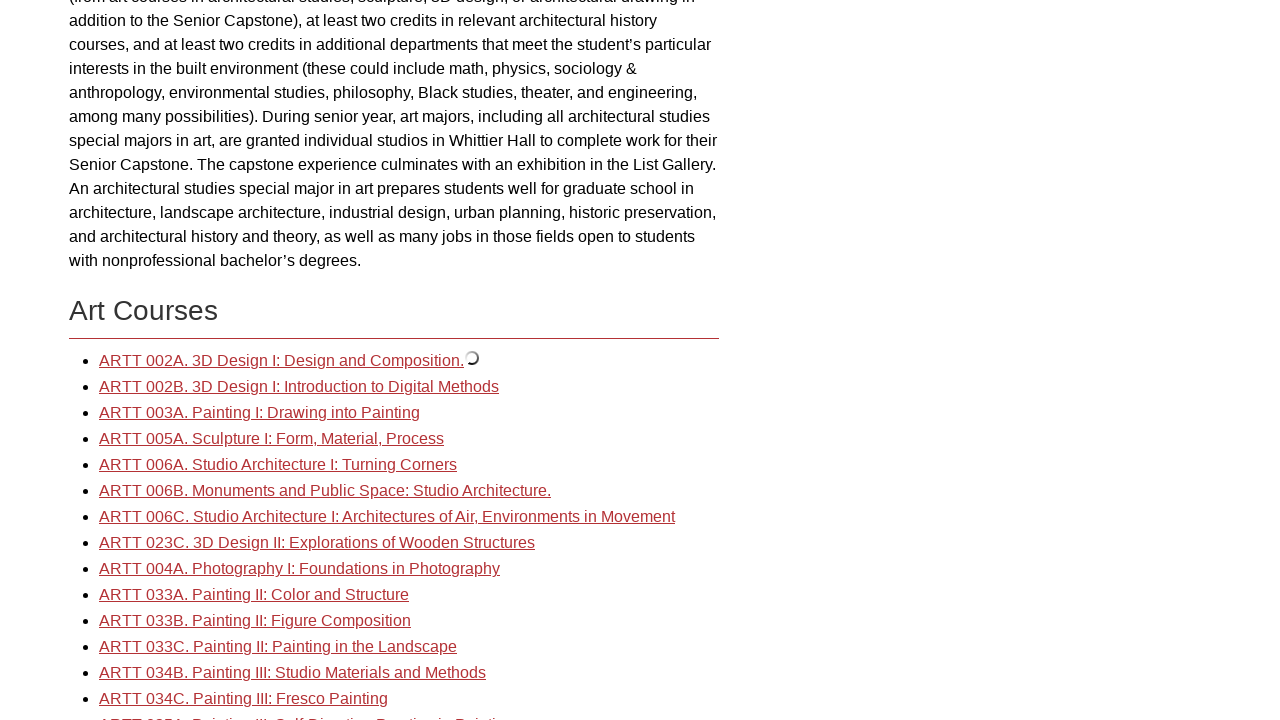

Clicked on course element 2 at (299, 387) on .acalog-course a >> nth=1
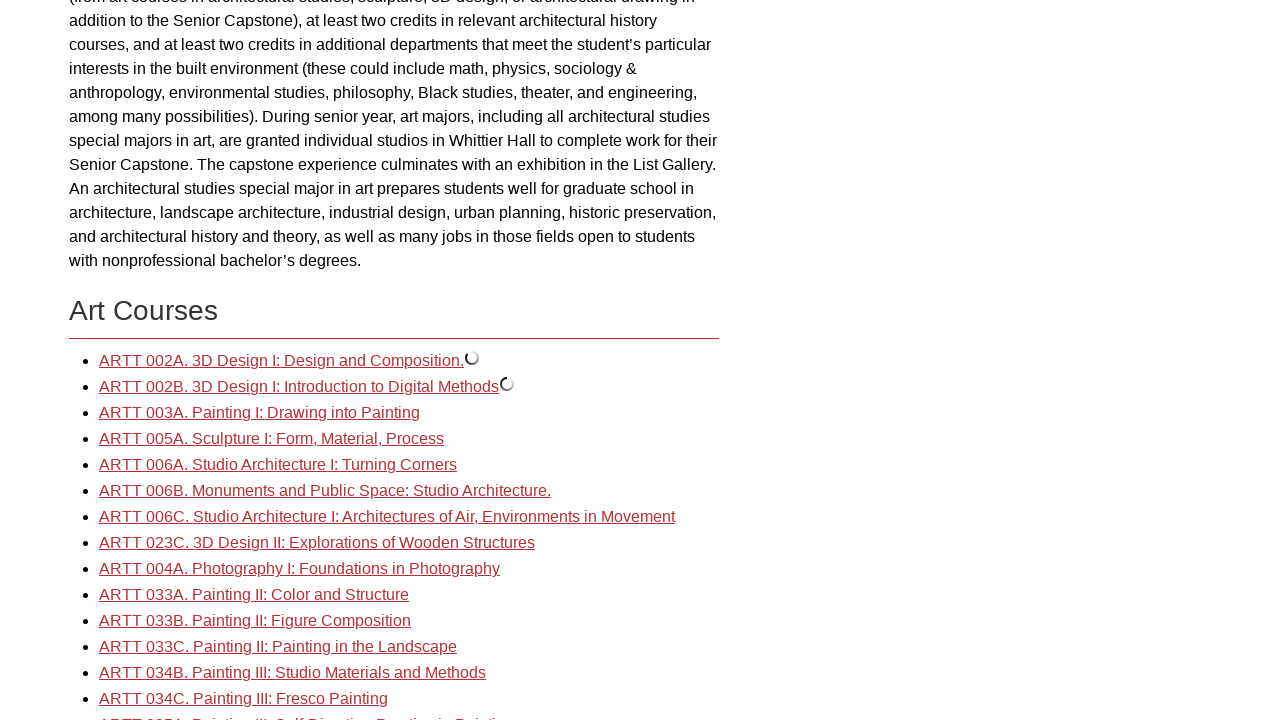

Waited 500ms before clicking next course
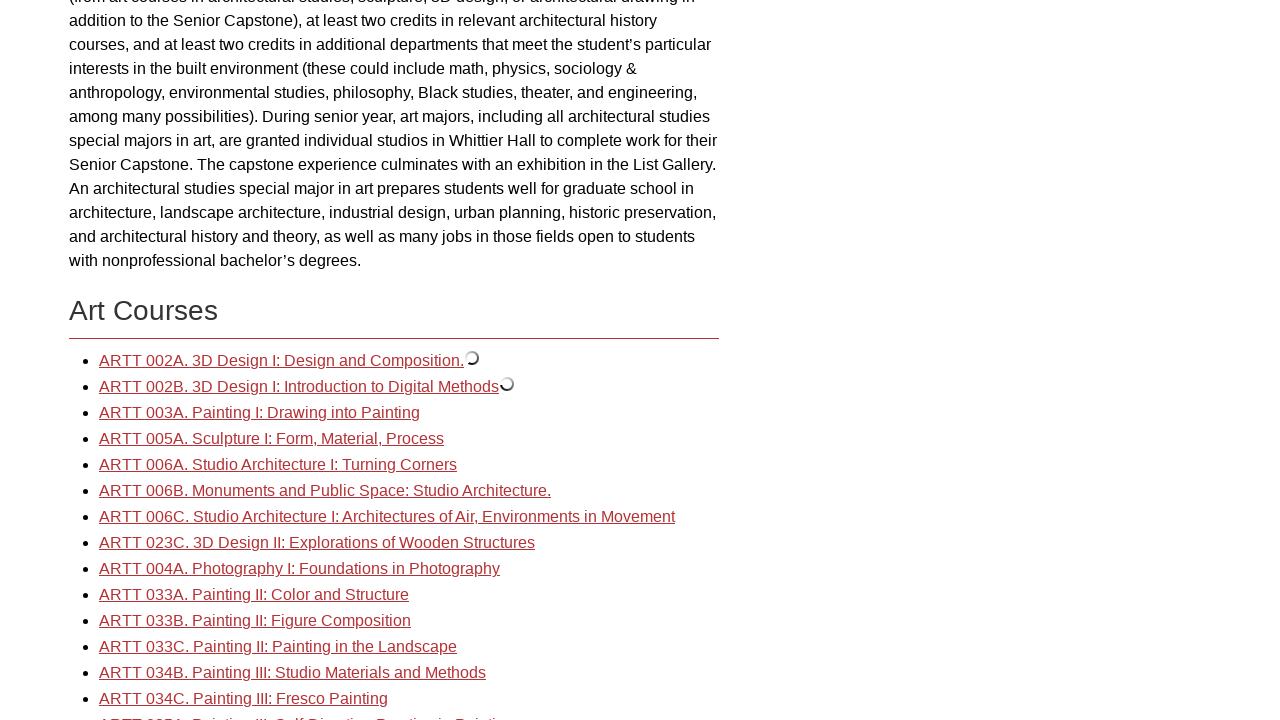

Clicked on course element 3 at (260, 413) on .acalog-course a >> nth=2
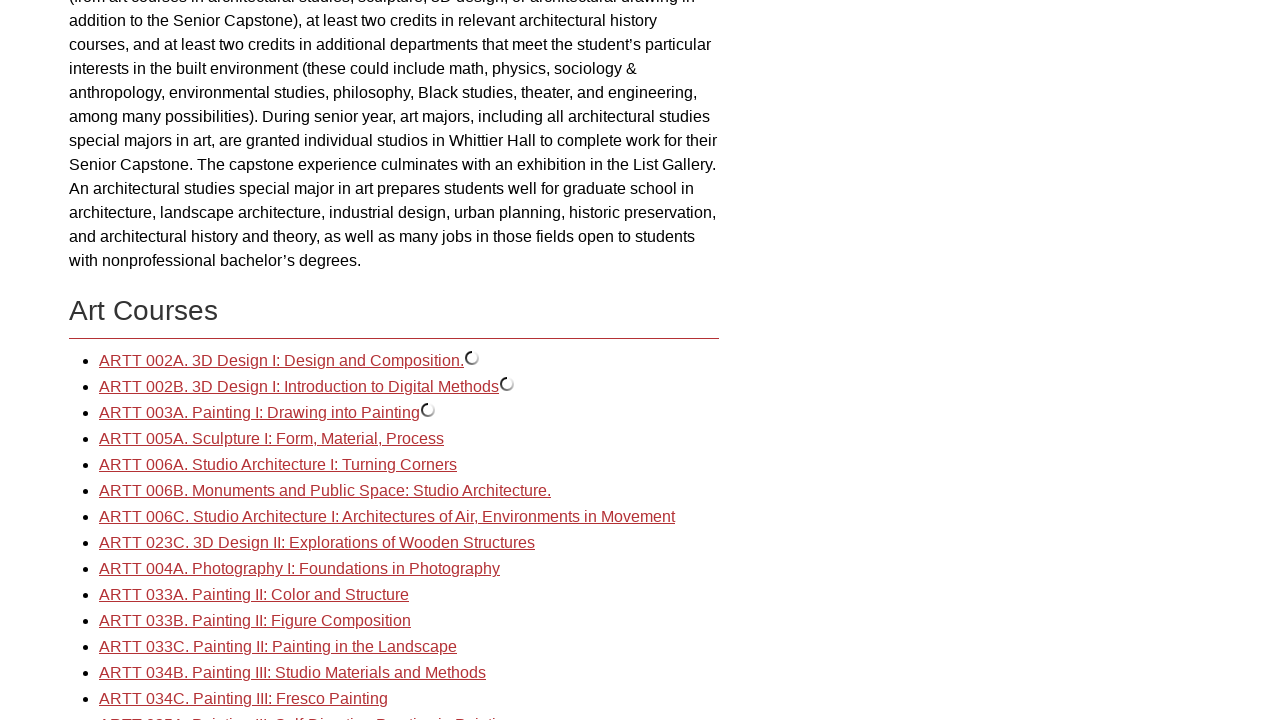

Waited 500ms before clicking next course
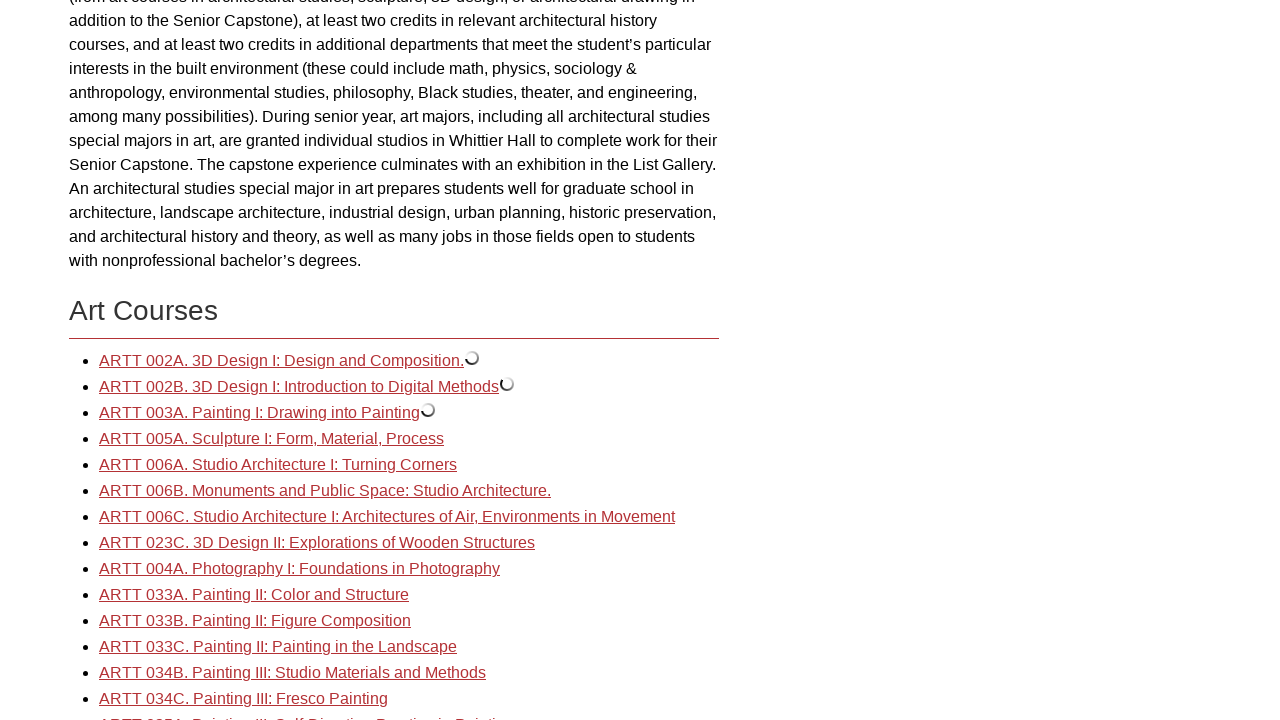

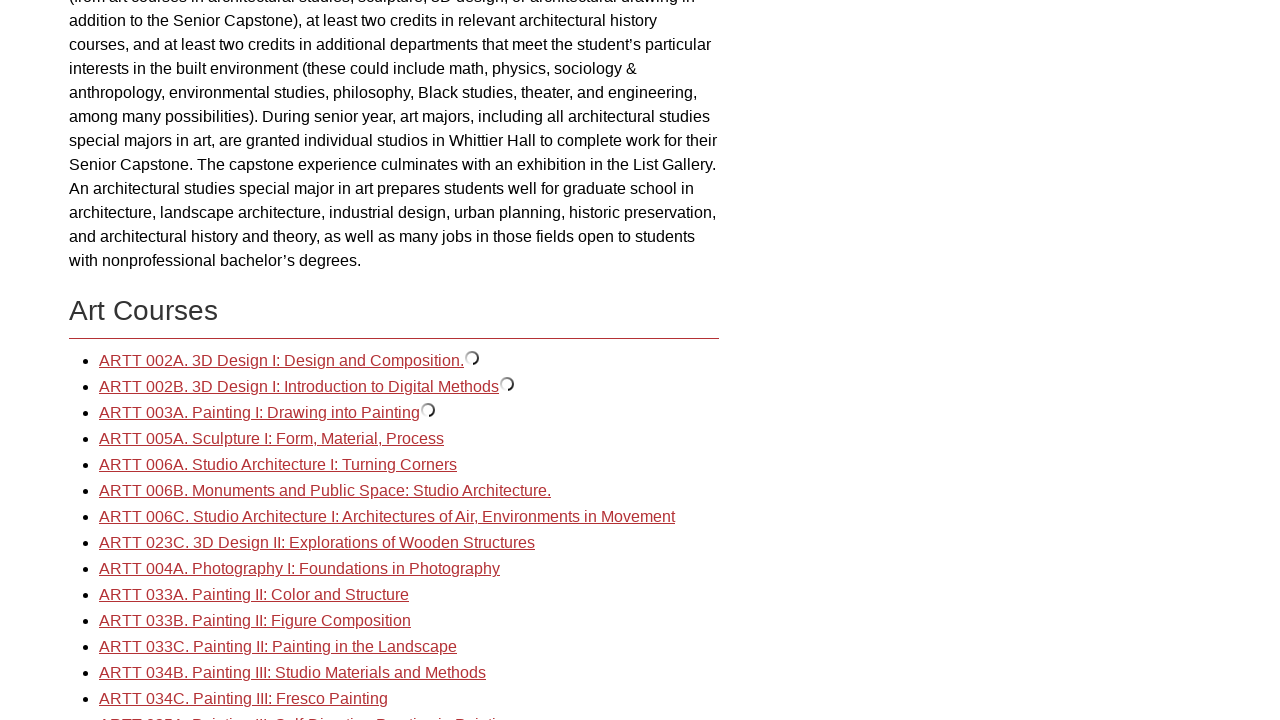